Tests adding elements and verifying the count is less than 3

Starting URL: https://the-internet.herokuapp.com/add_remove_elements/

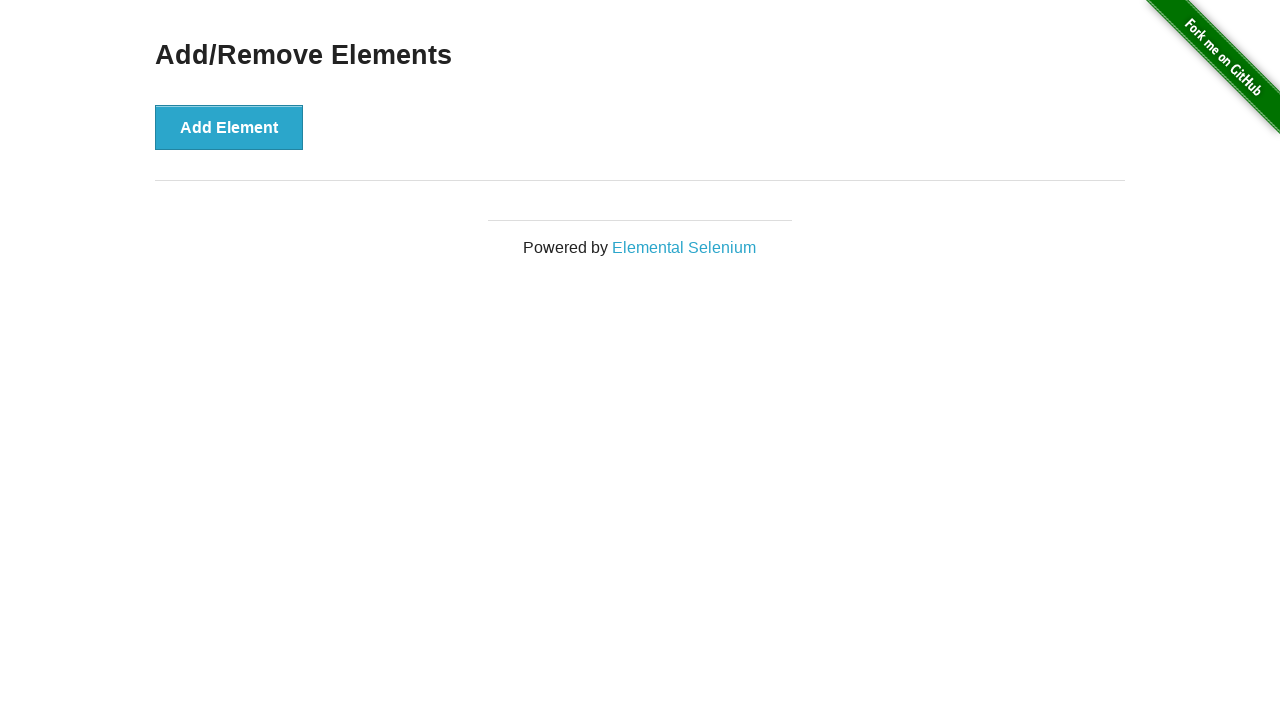

Navigated to Add/Remove Elements page
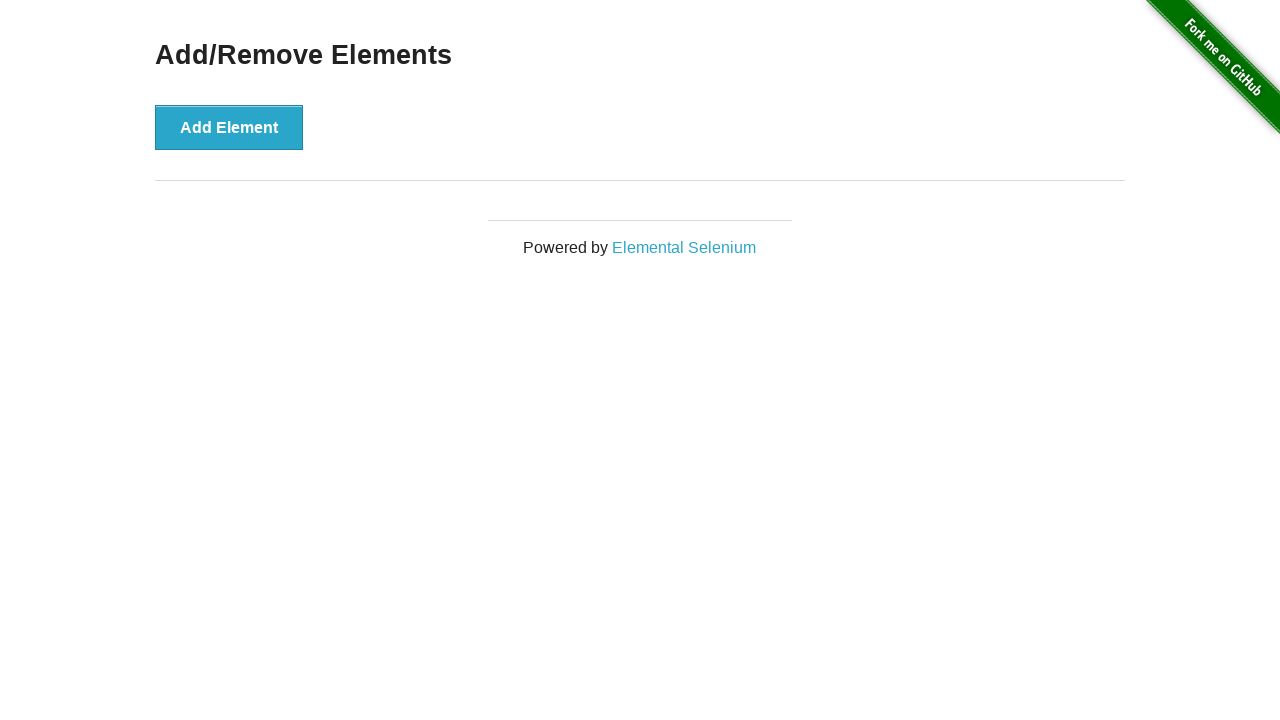

Clicked Add Element button (first time) at (229, 127) on text=Add Element
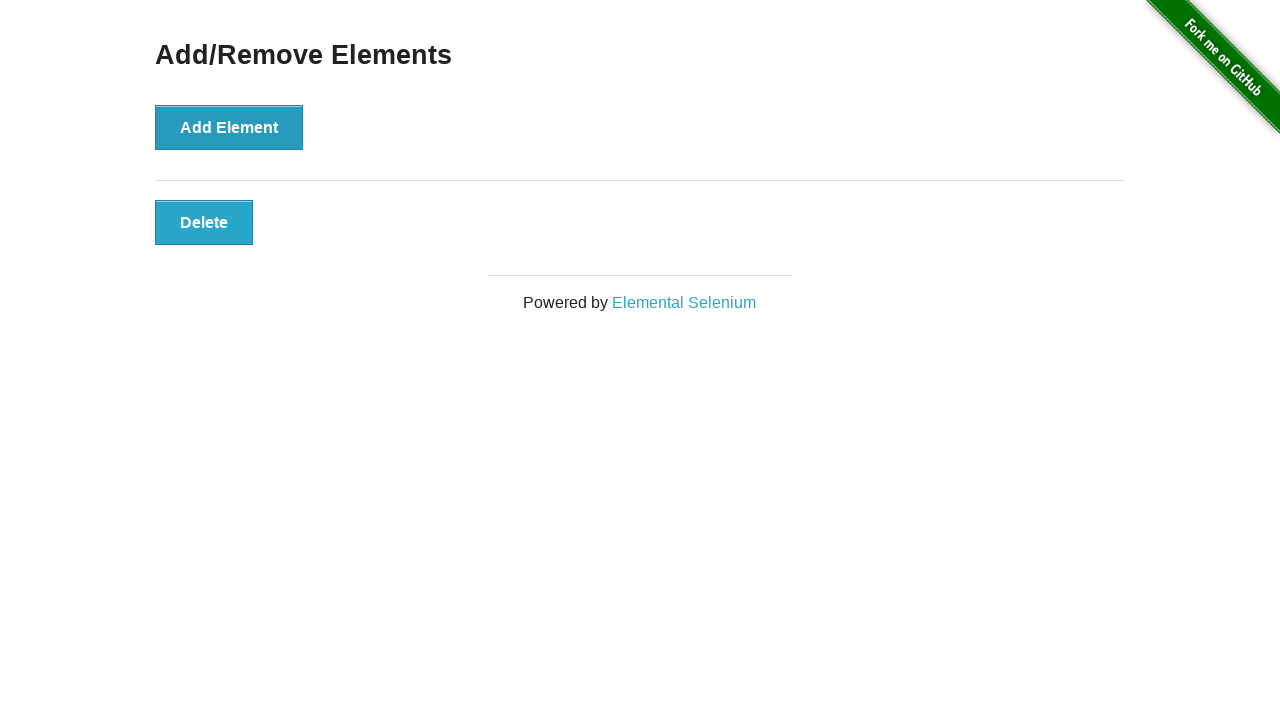

Clicked Add Element button (second time) at (229, 127) on text=Add Element
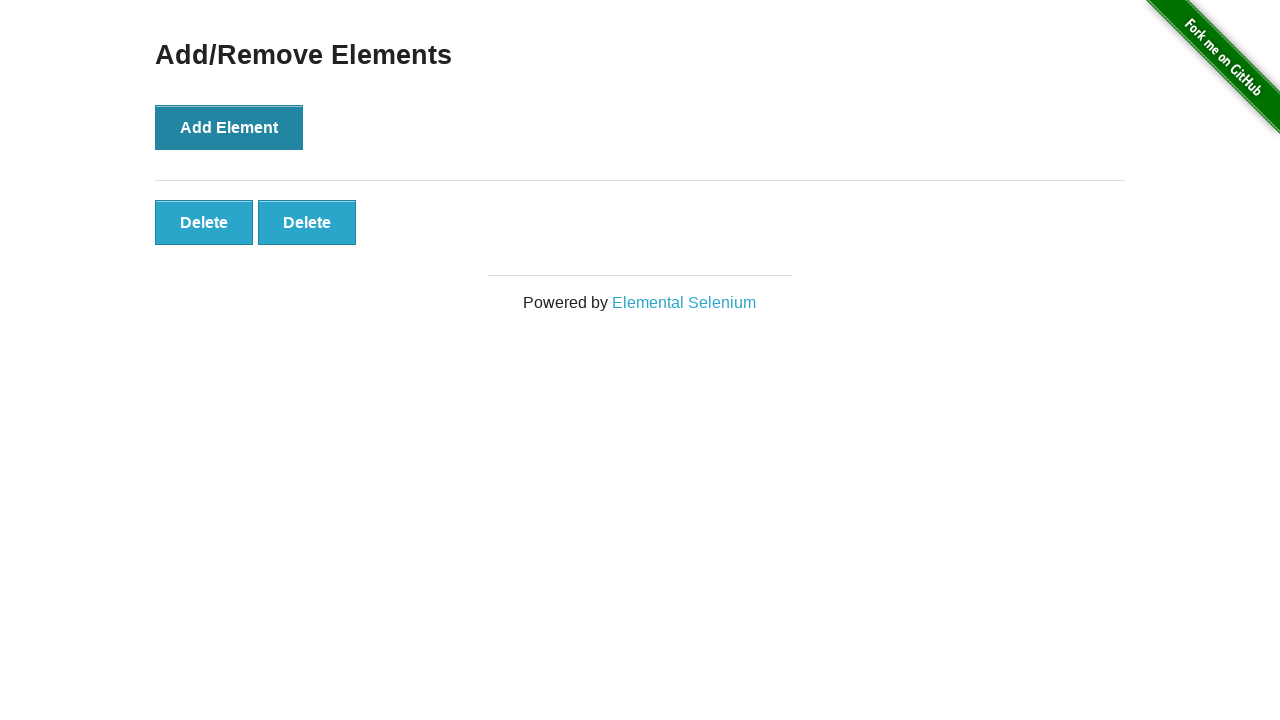

Waited for added elements to appear
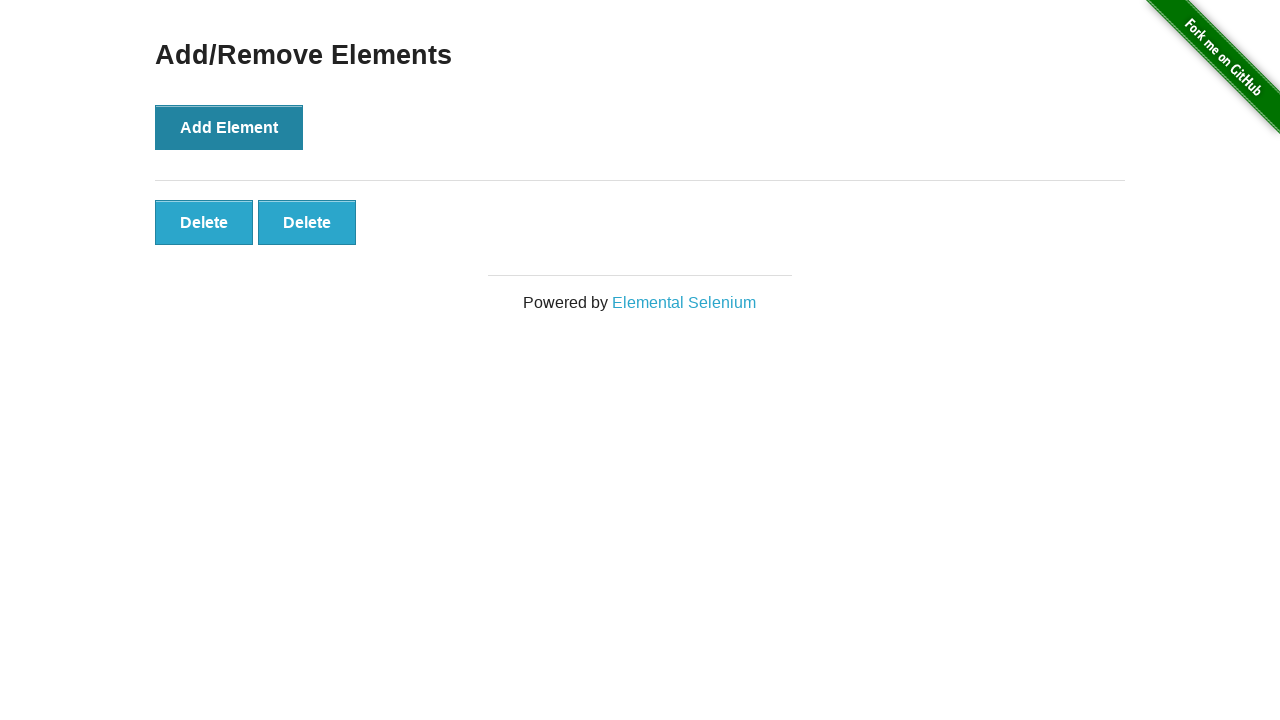

Verified element count is less than 3
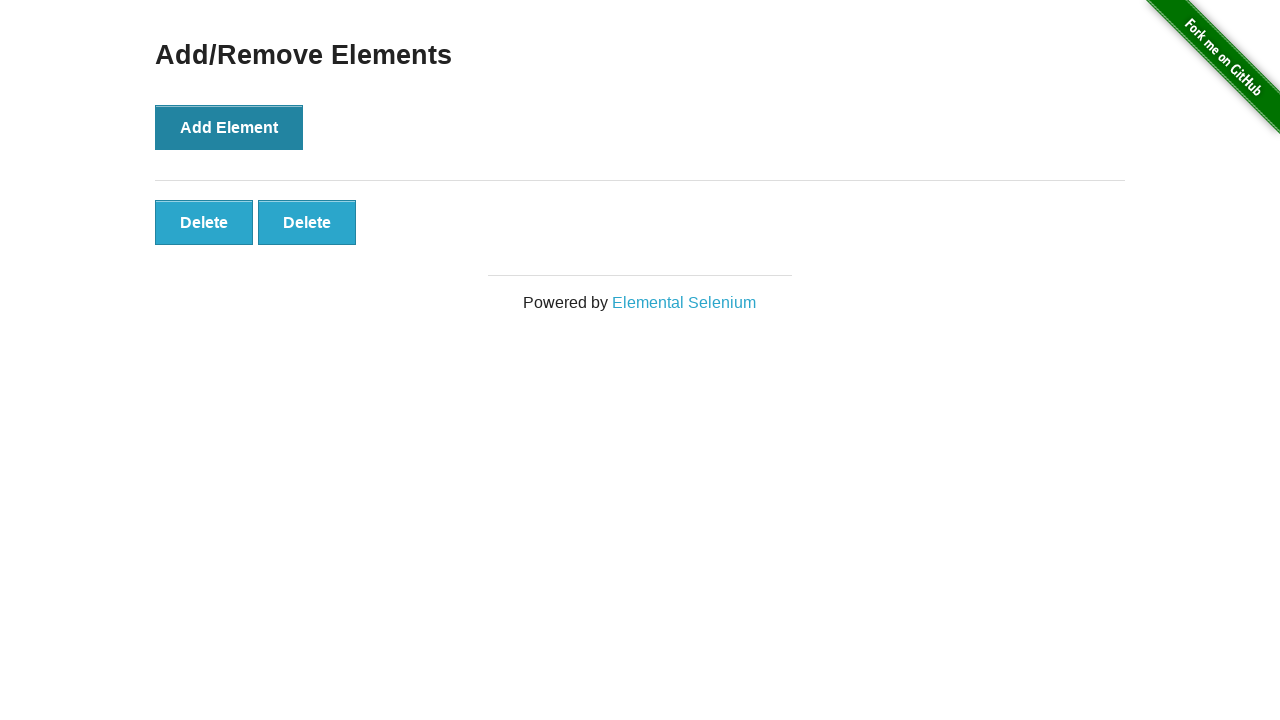

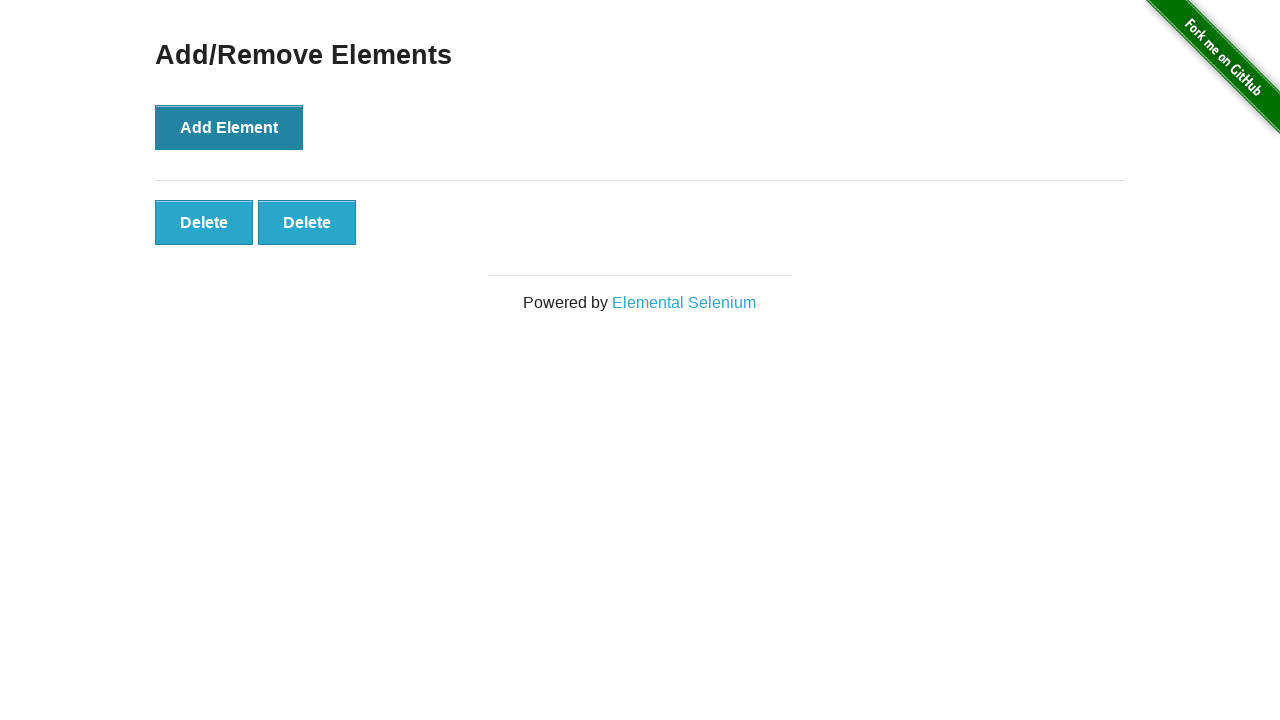